Navigates to books.toscrape.com, clicks on a book to view its detail page, and verifies that product information elements (title, price, stock availability, rating) are displayed.

Starting URL: https://books.toscrape.com/

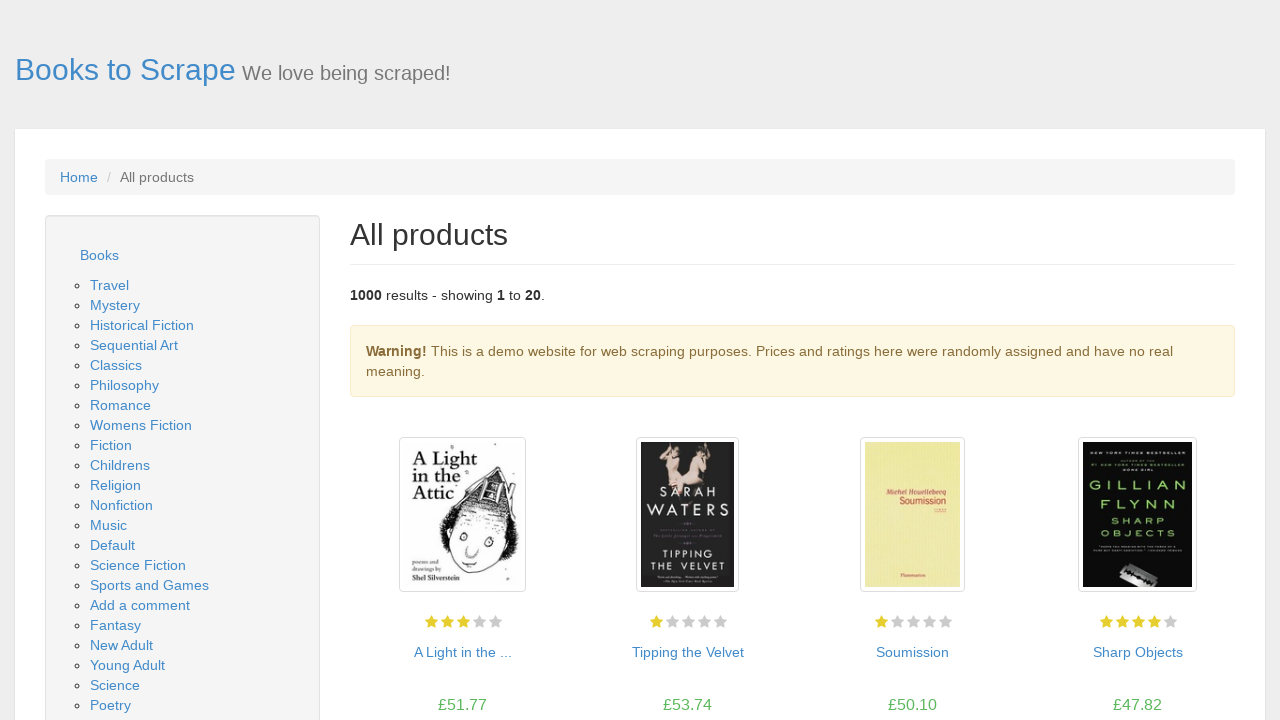

Book listing loaded on books.toscrape.com
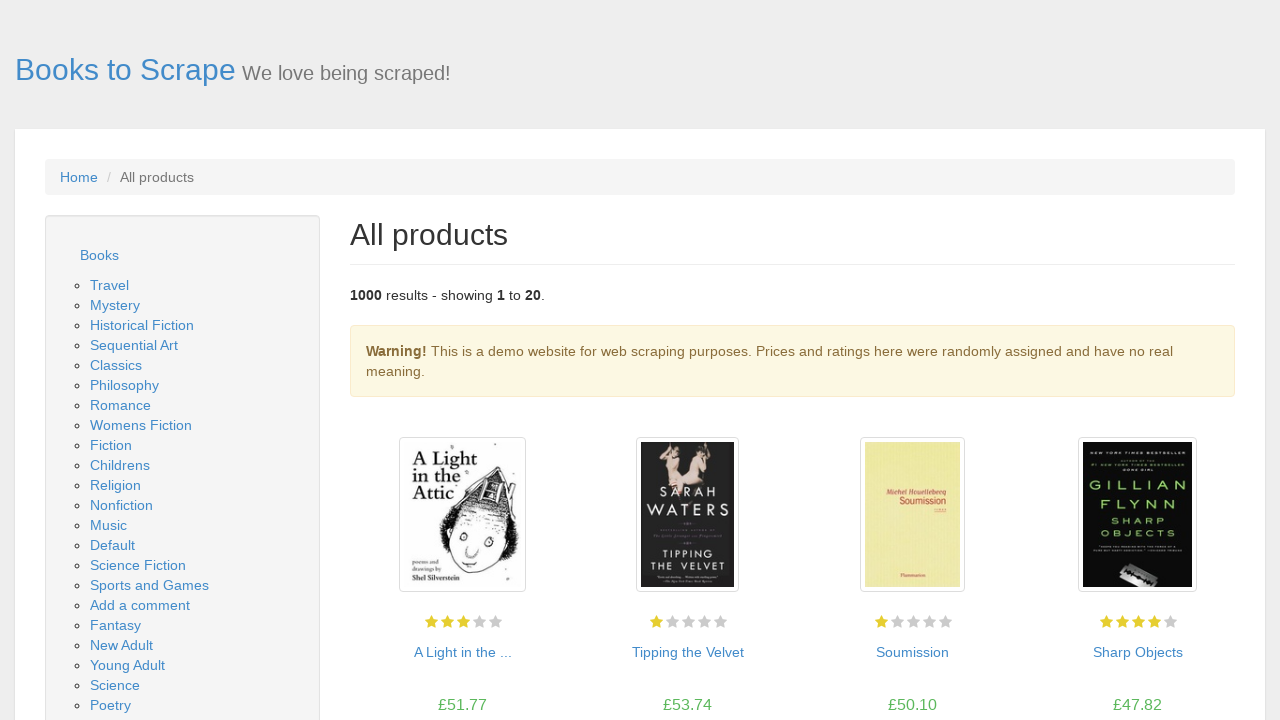

Clicked on first book to view detail page at (462, 652) on article.product_pod h3 > a
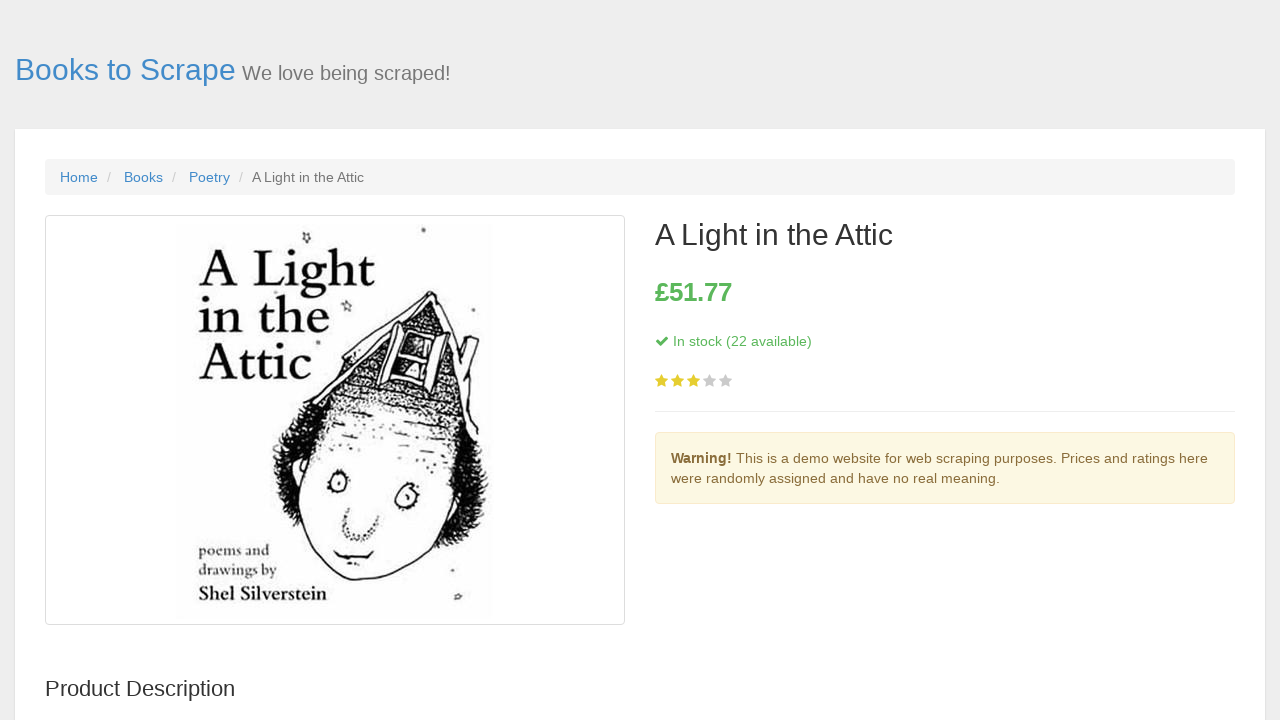

Book title element loaded on detail page
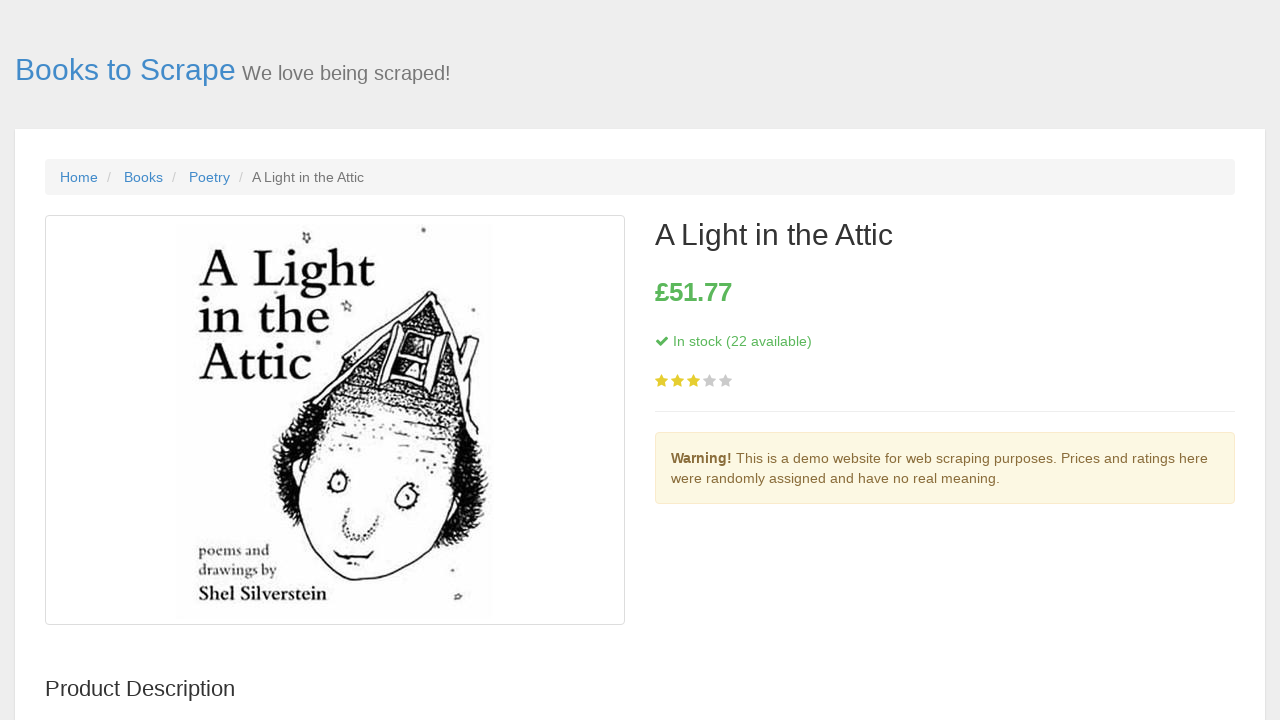

Book price element displayed
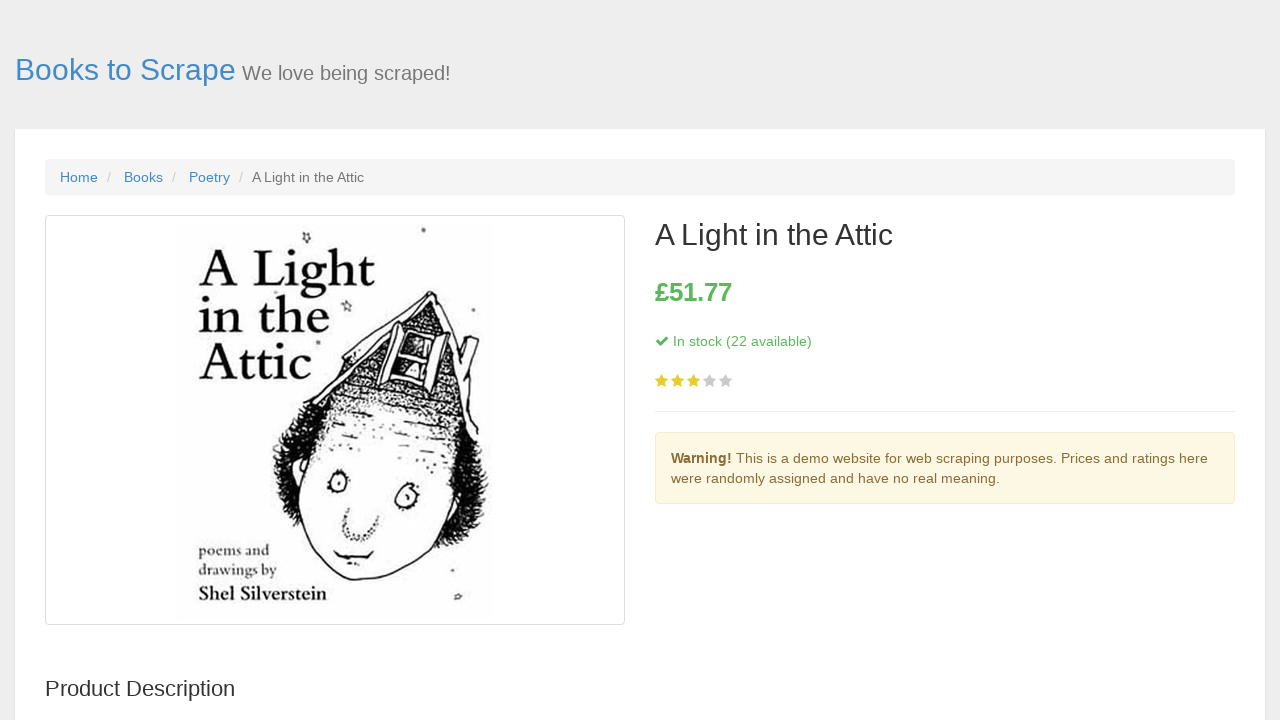

Stock availability element displayed
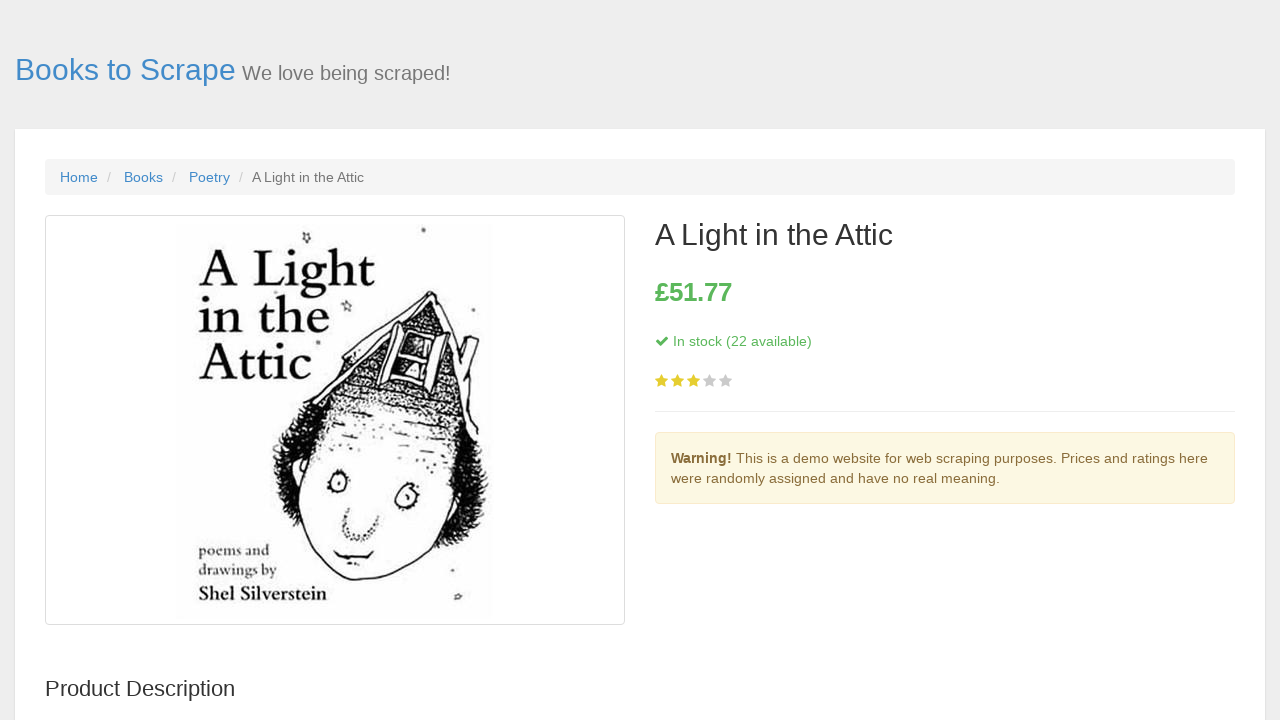

Book rating element displayed
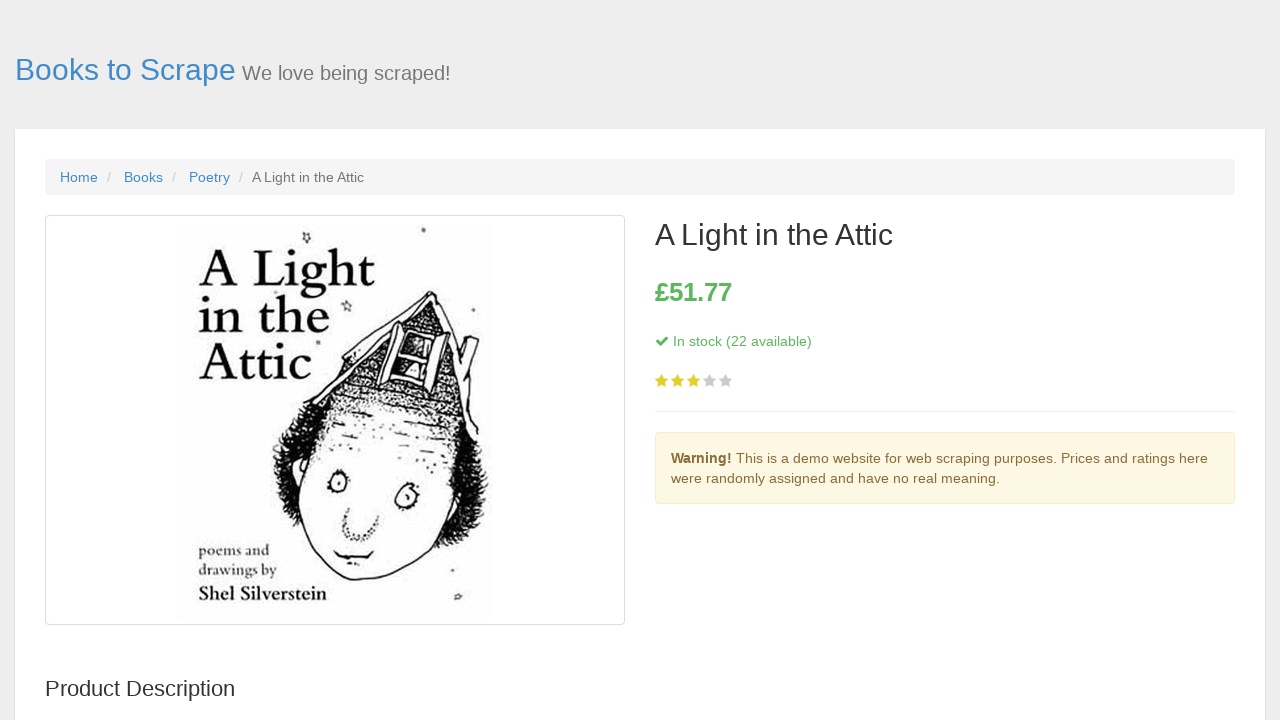

Breadcrumb navigation element loaded
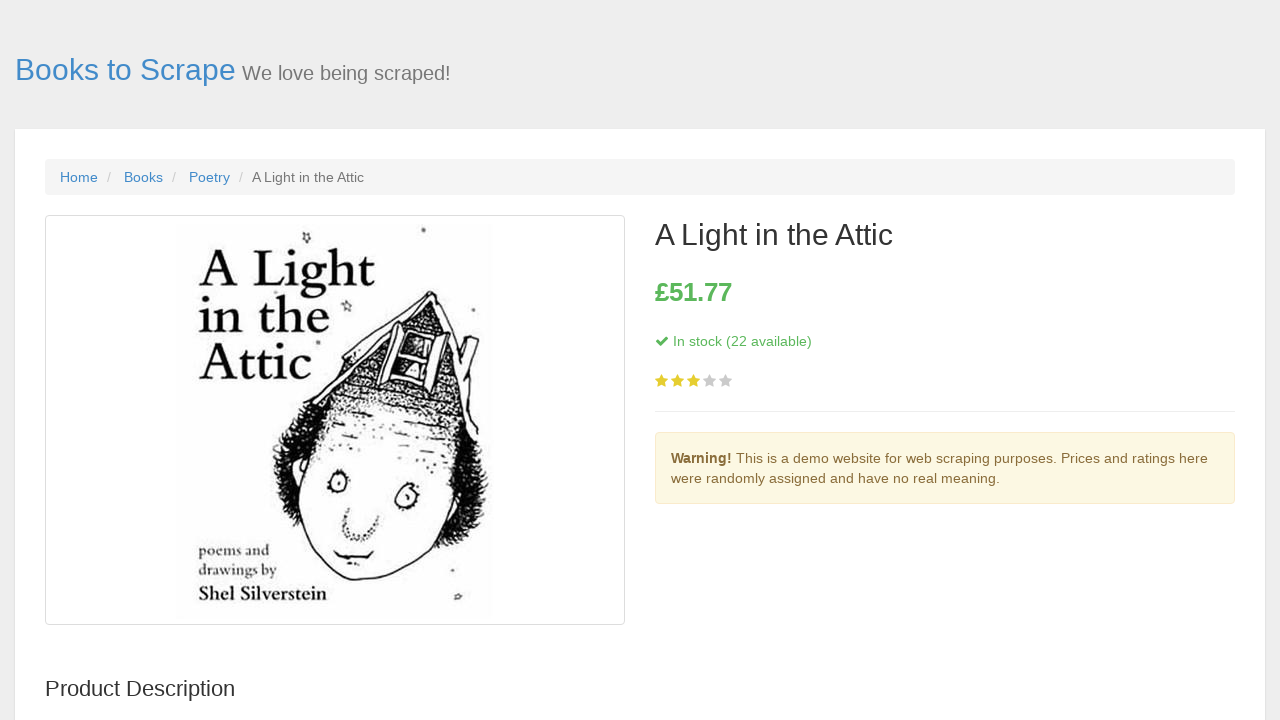

Product information table loaded with UPC details
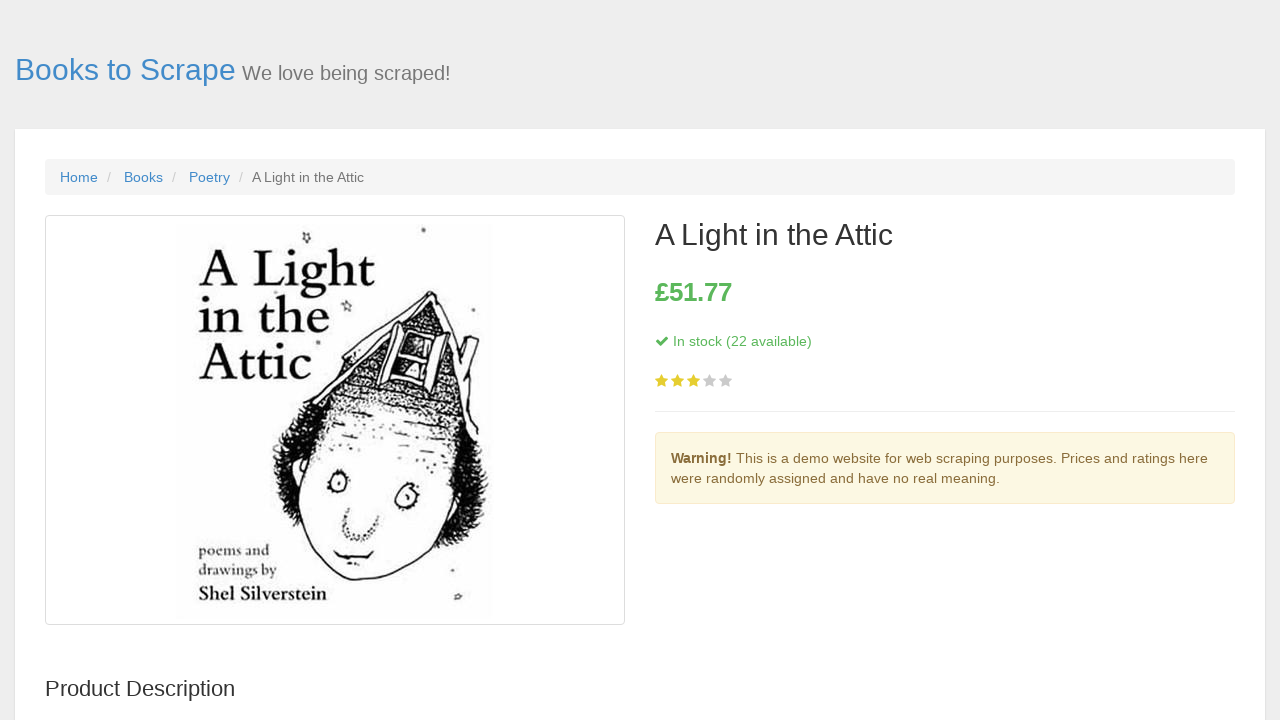

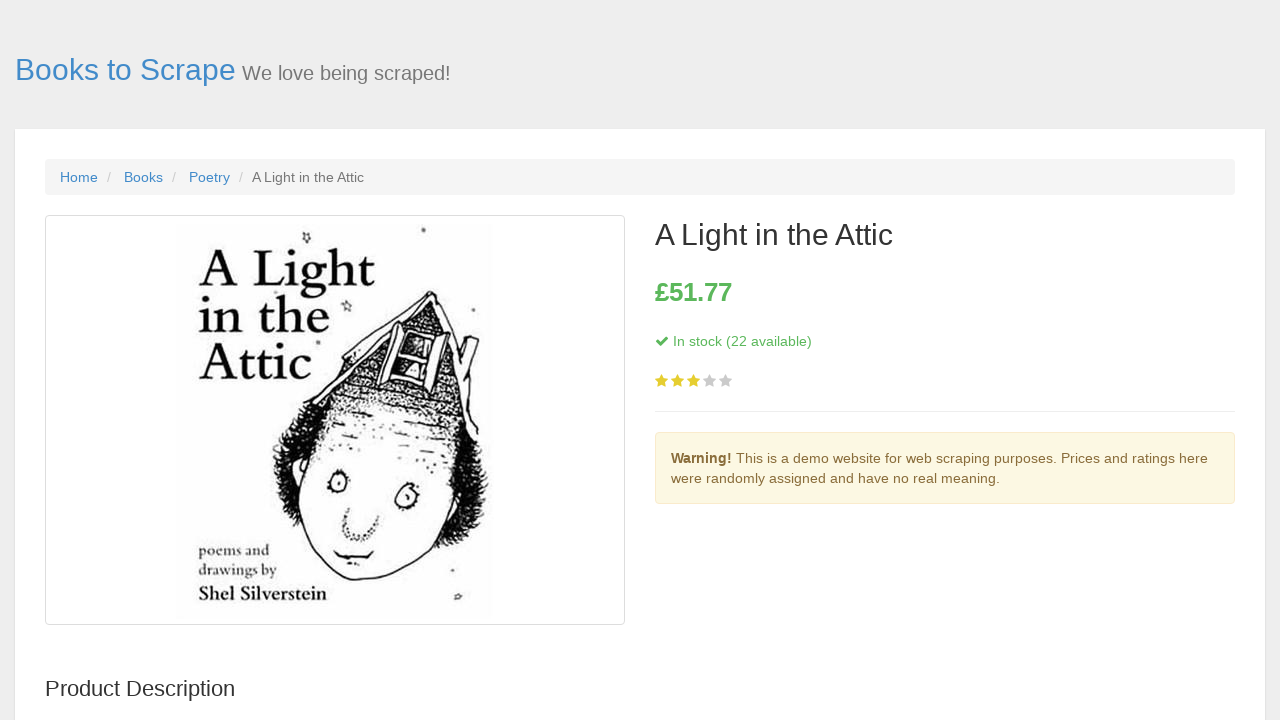